Clicks on the dropdown menu and verifies that it contains exactly 14 menu links

Starting URL: https://formy-project.herokuapp.com/

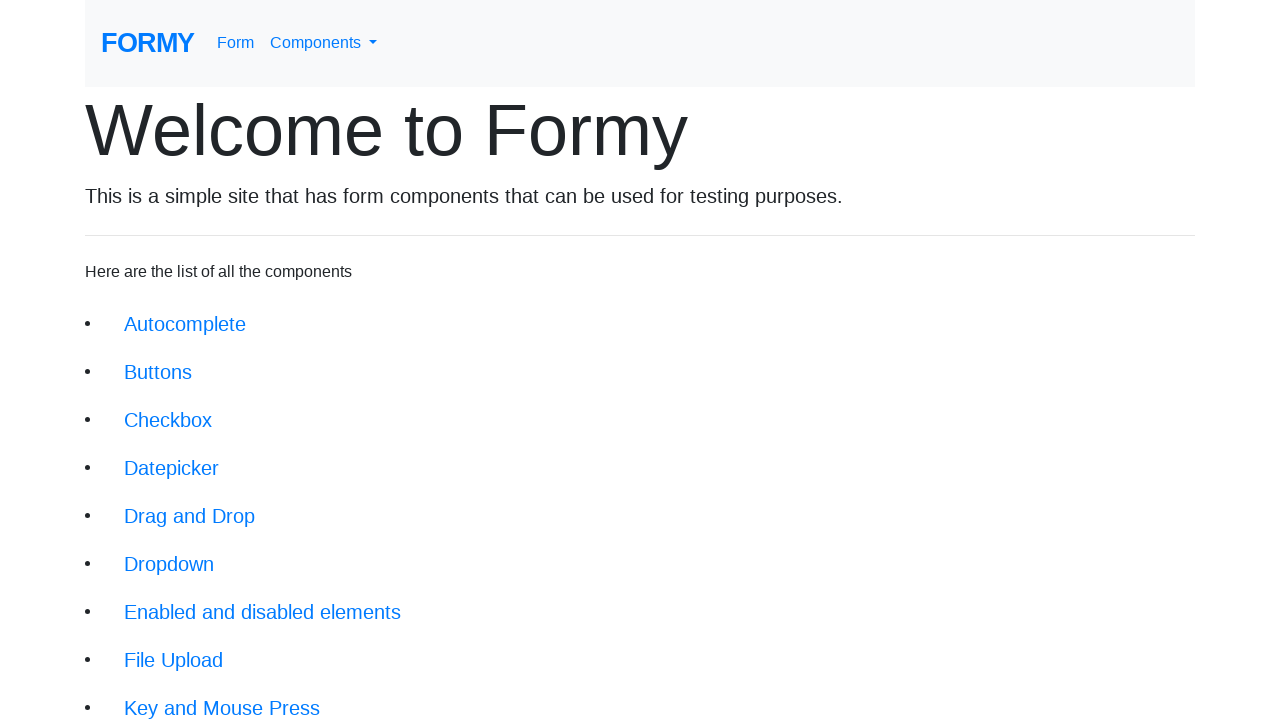

Clicked on the dropdown menu link at (324, 43) on xpath=//a[@id='navbarDropdownMenuLink']
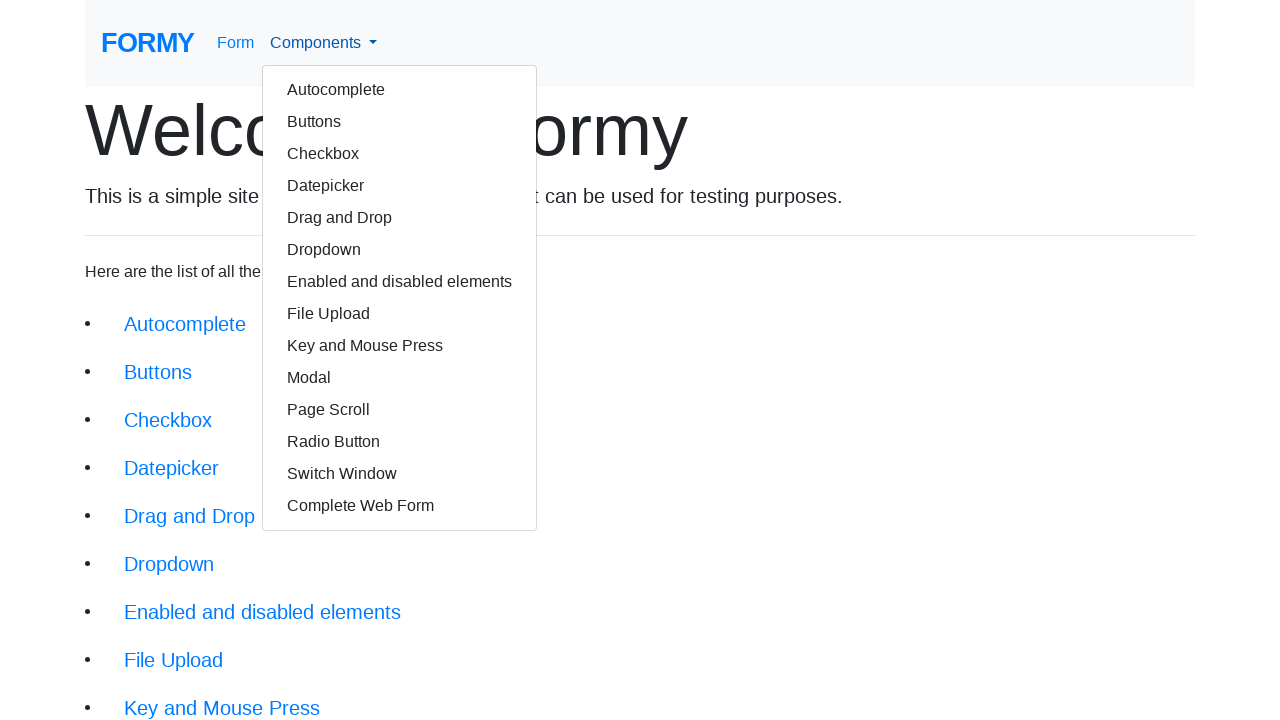

Dropdown menu appeared
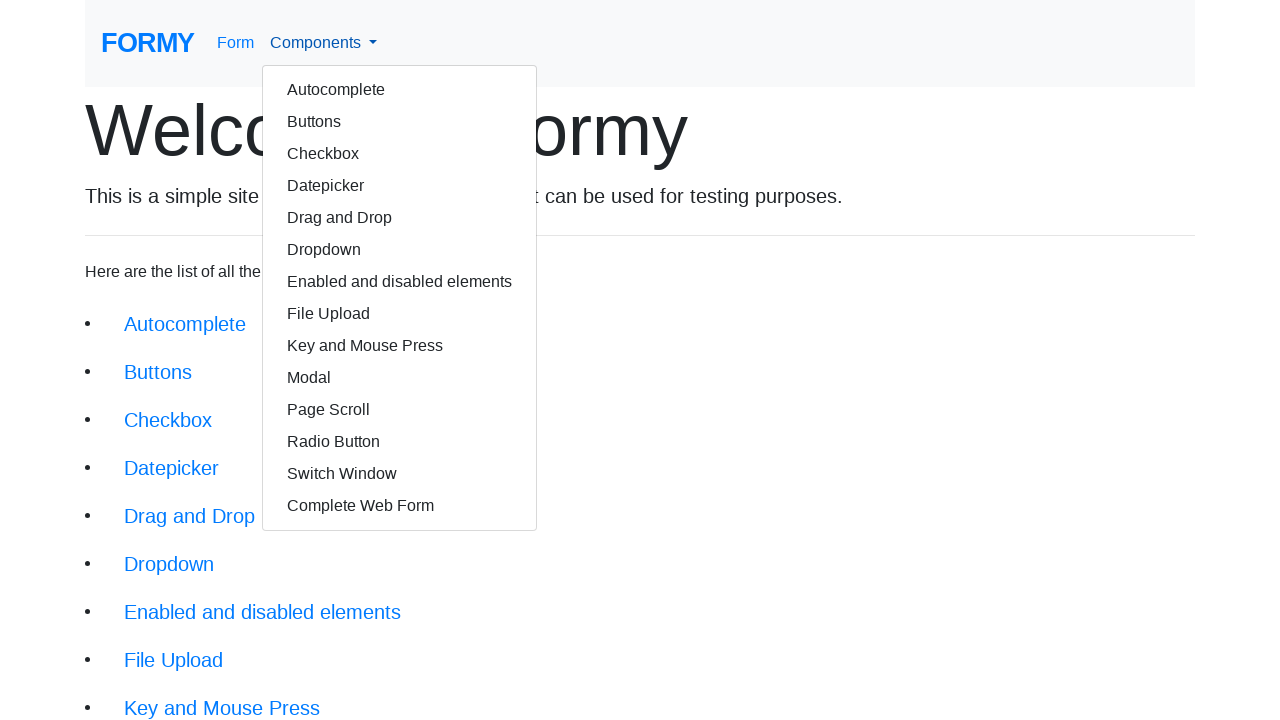

Located all dropdown menu links
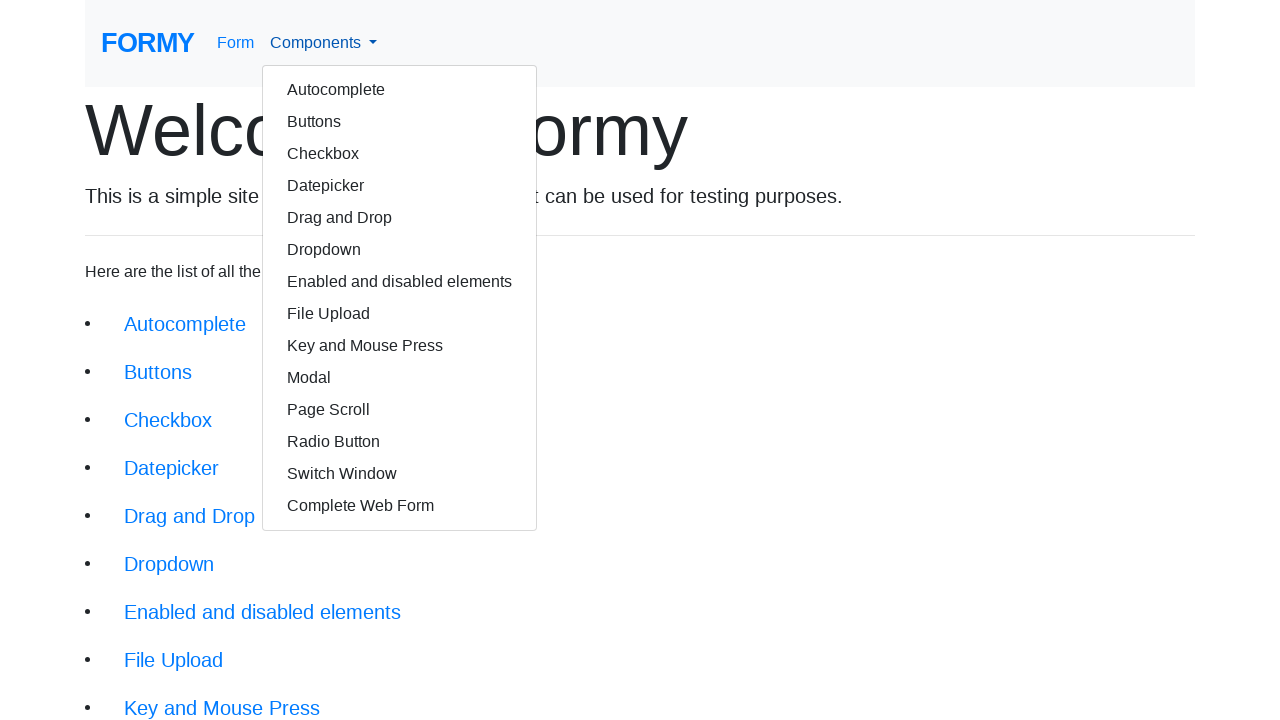

Verified dropdown menu contains exactly 14 links
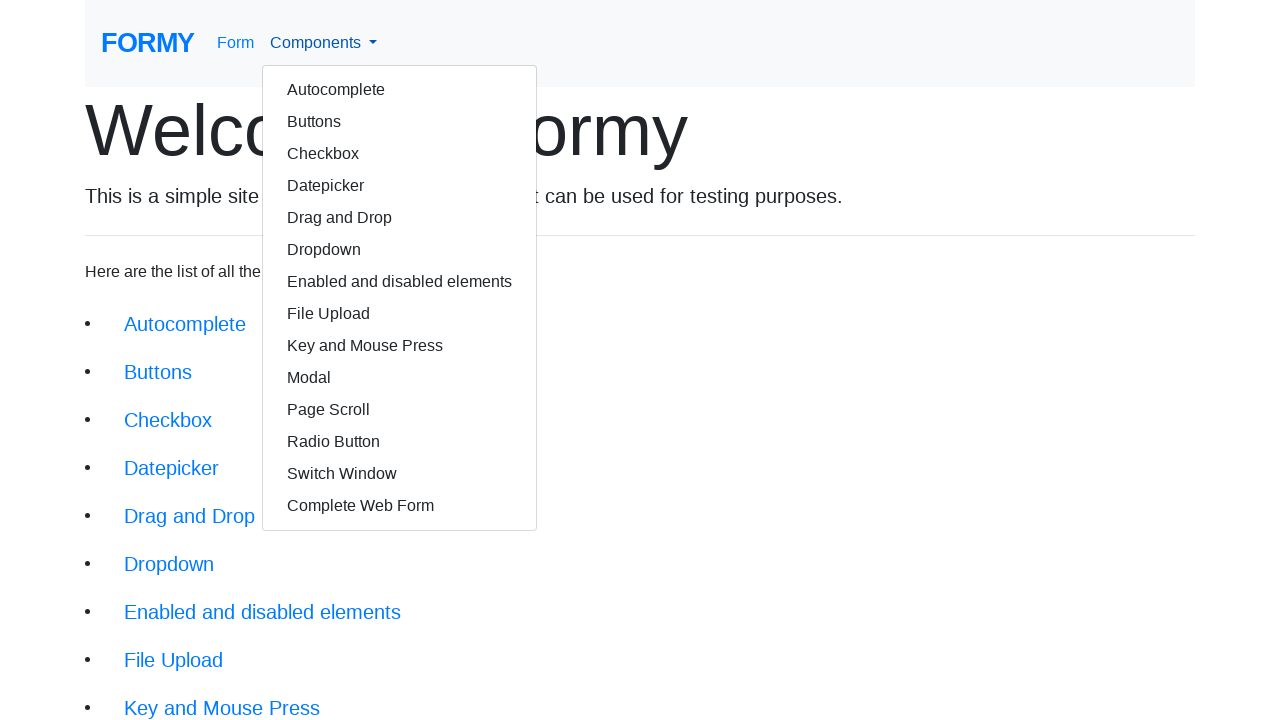

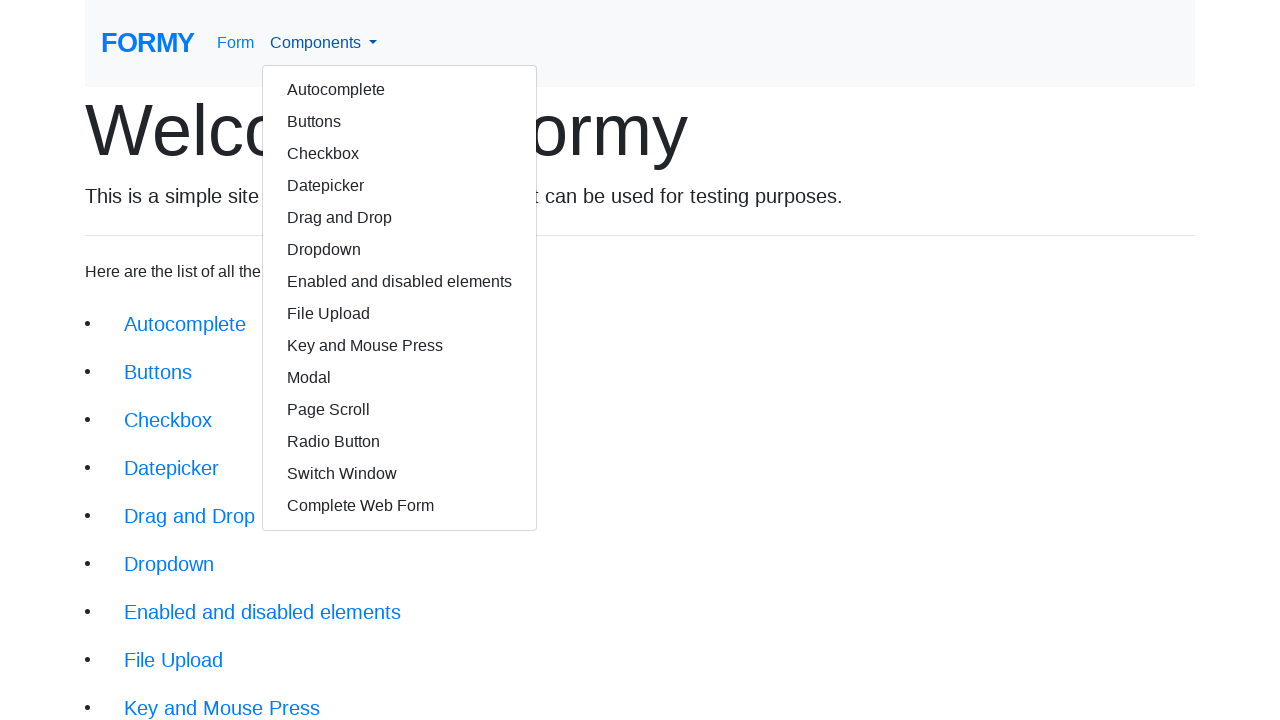